Tests retrieving element information including visibility, text content, enabled state, and attributes

Starting URL: https://bonigarcia.dev/selenium-webdriver-java/

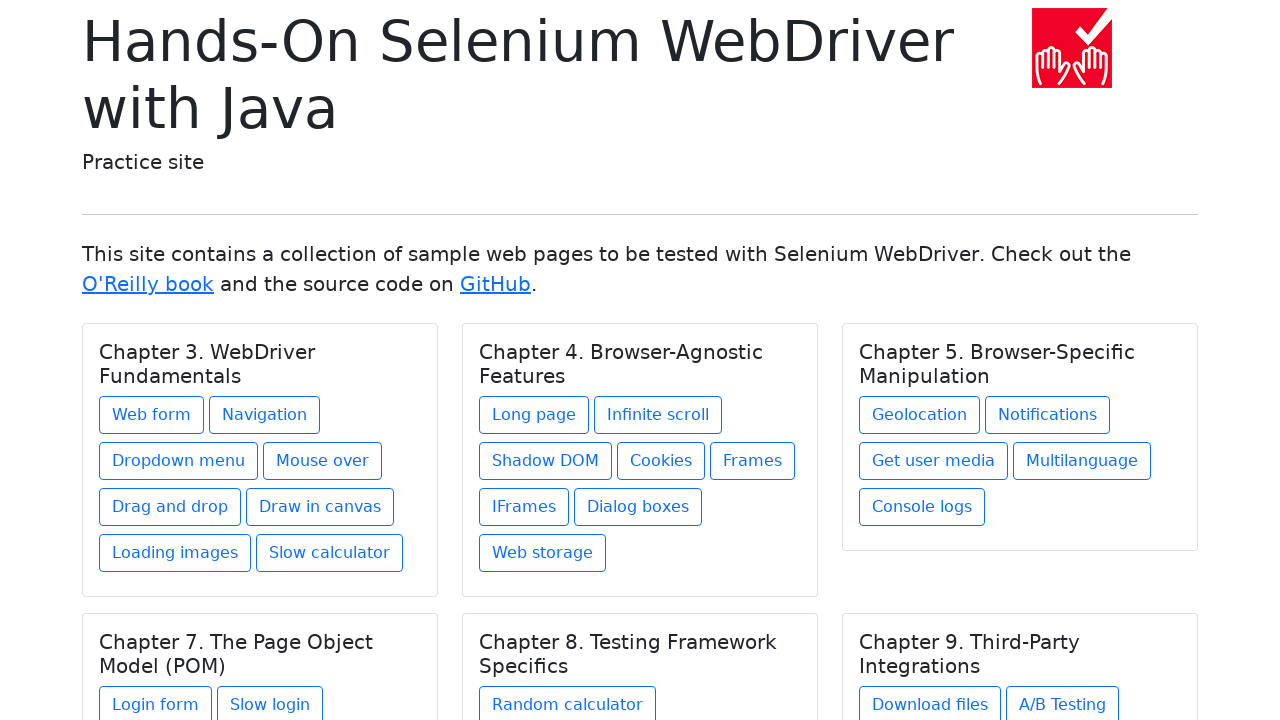

Set viewport size to 1920x1080
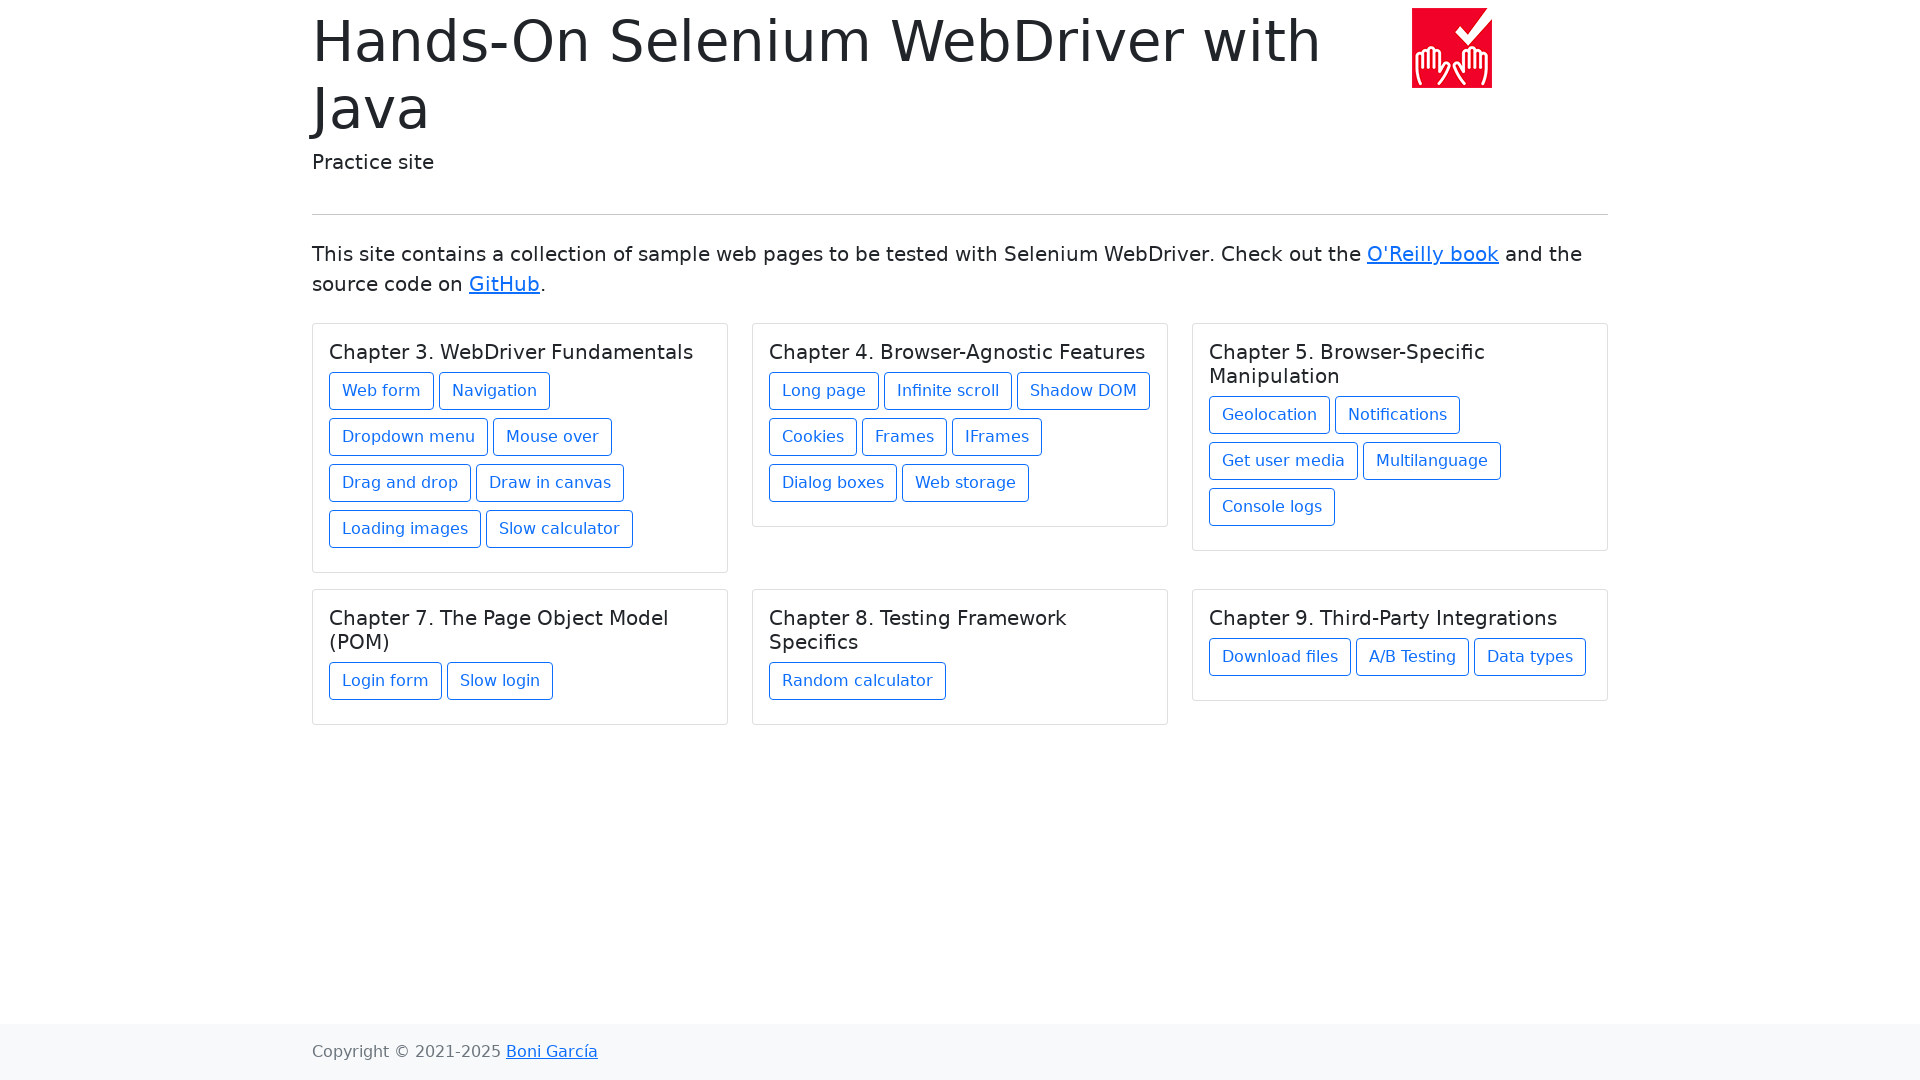

Located web form link element
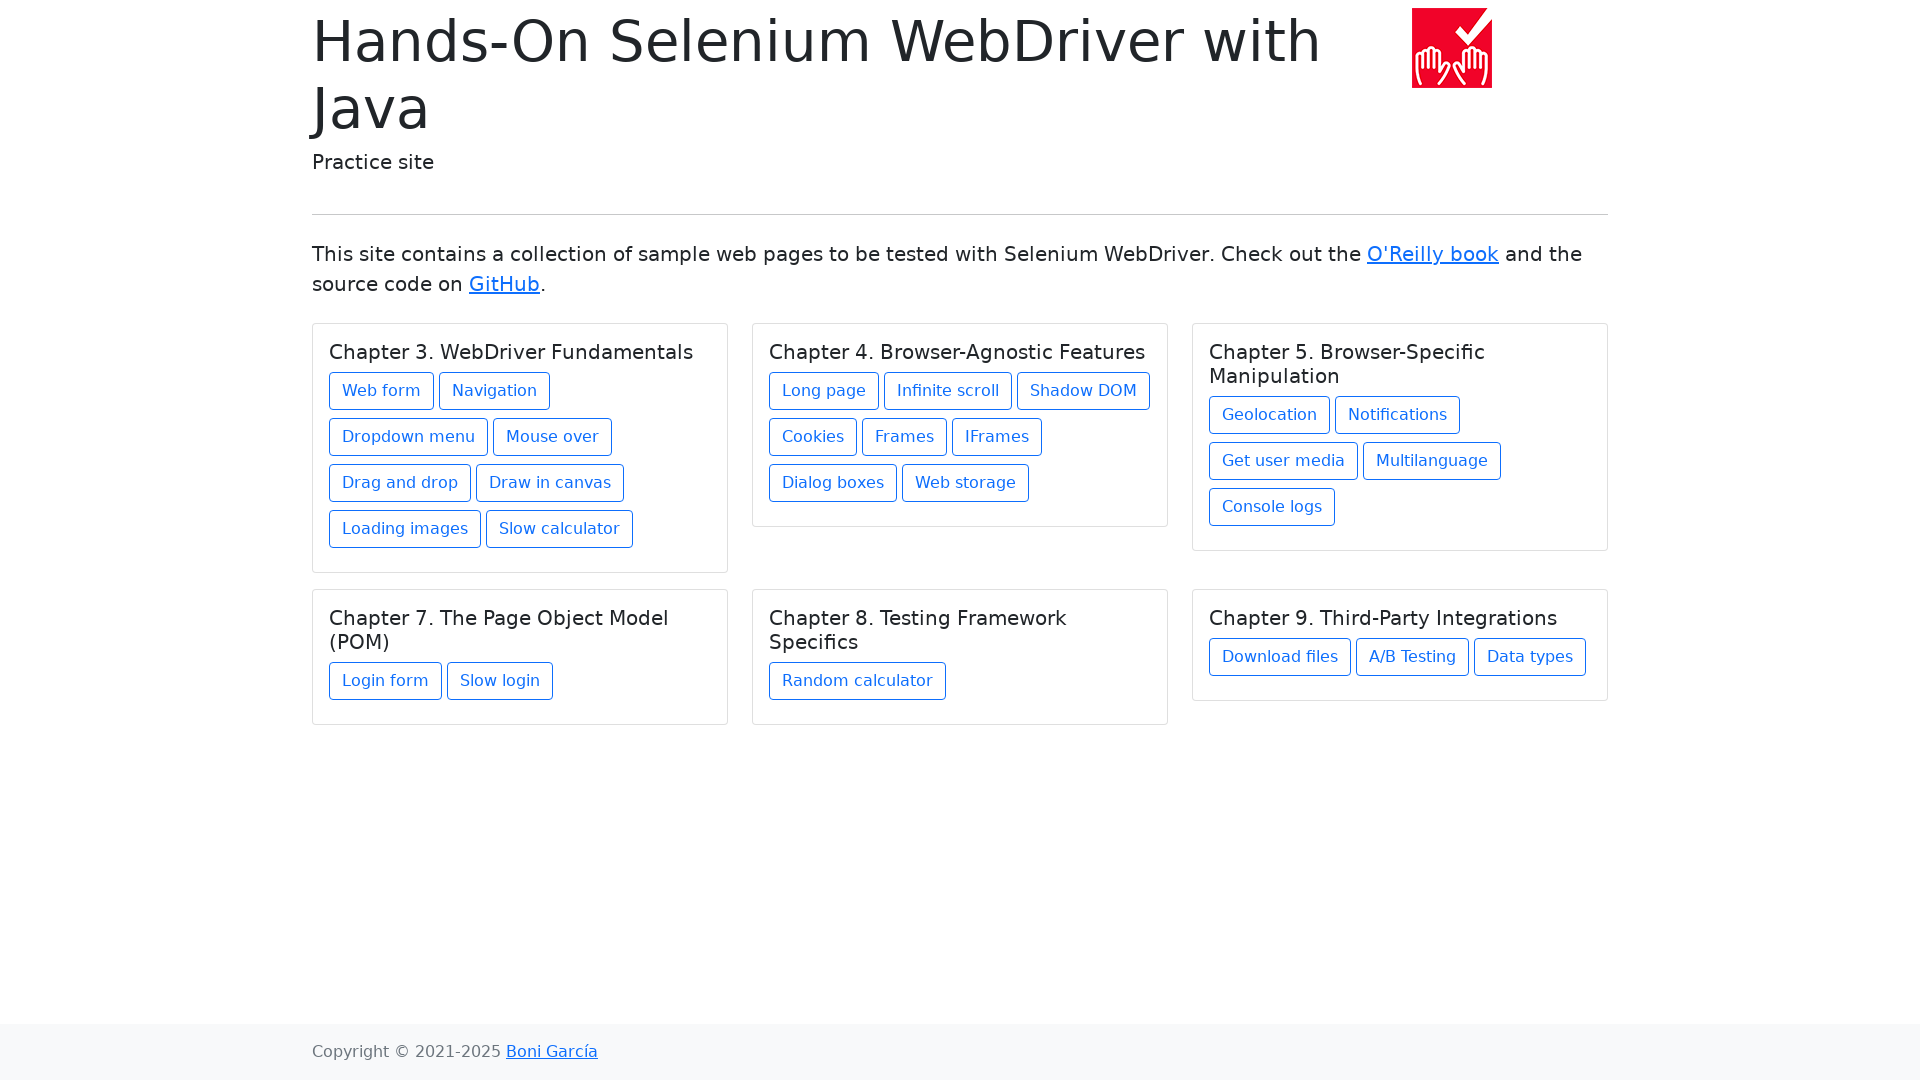

Verified web form link text content is 'Web form'
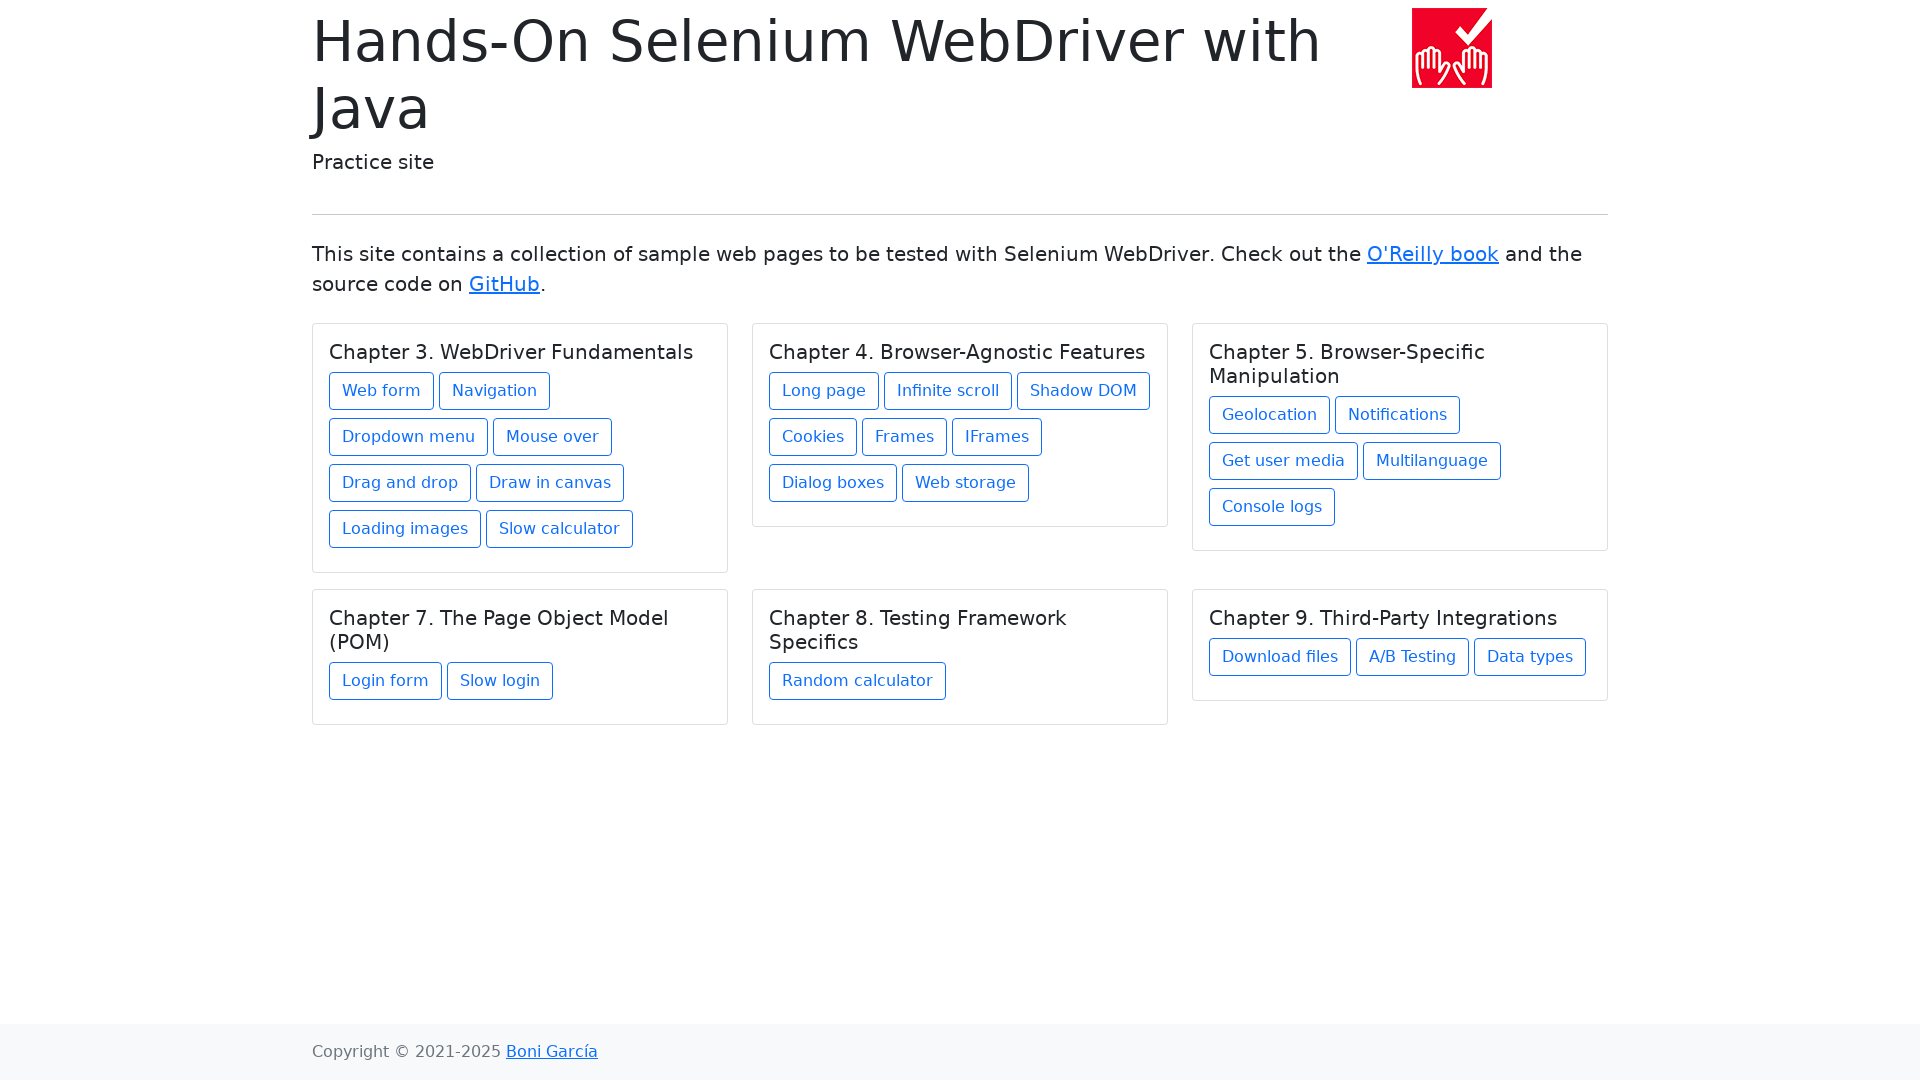

Verified web form link is visible
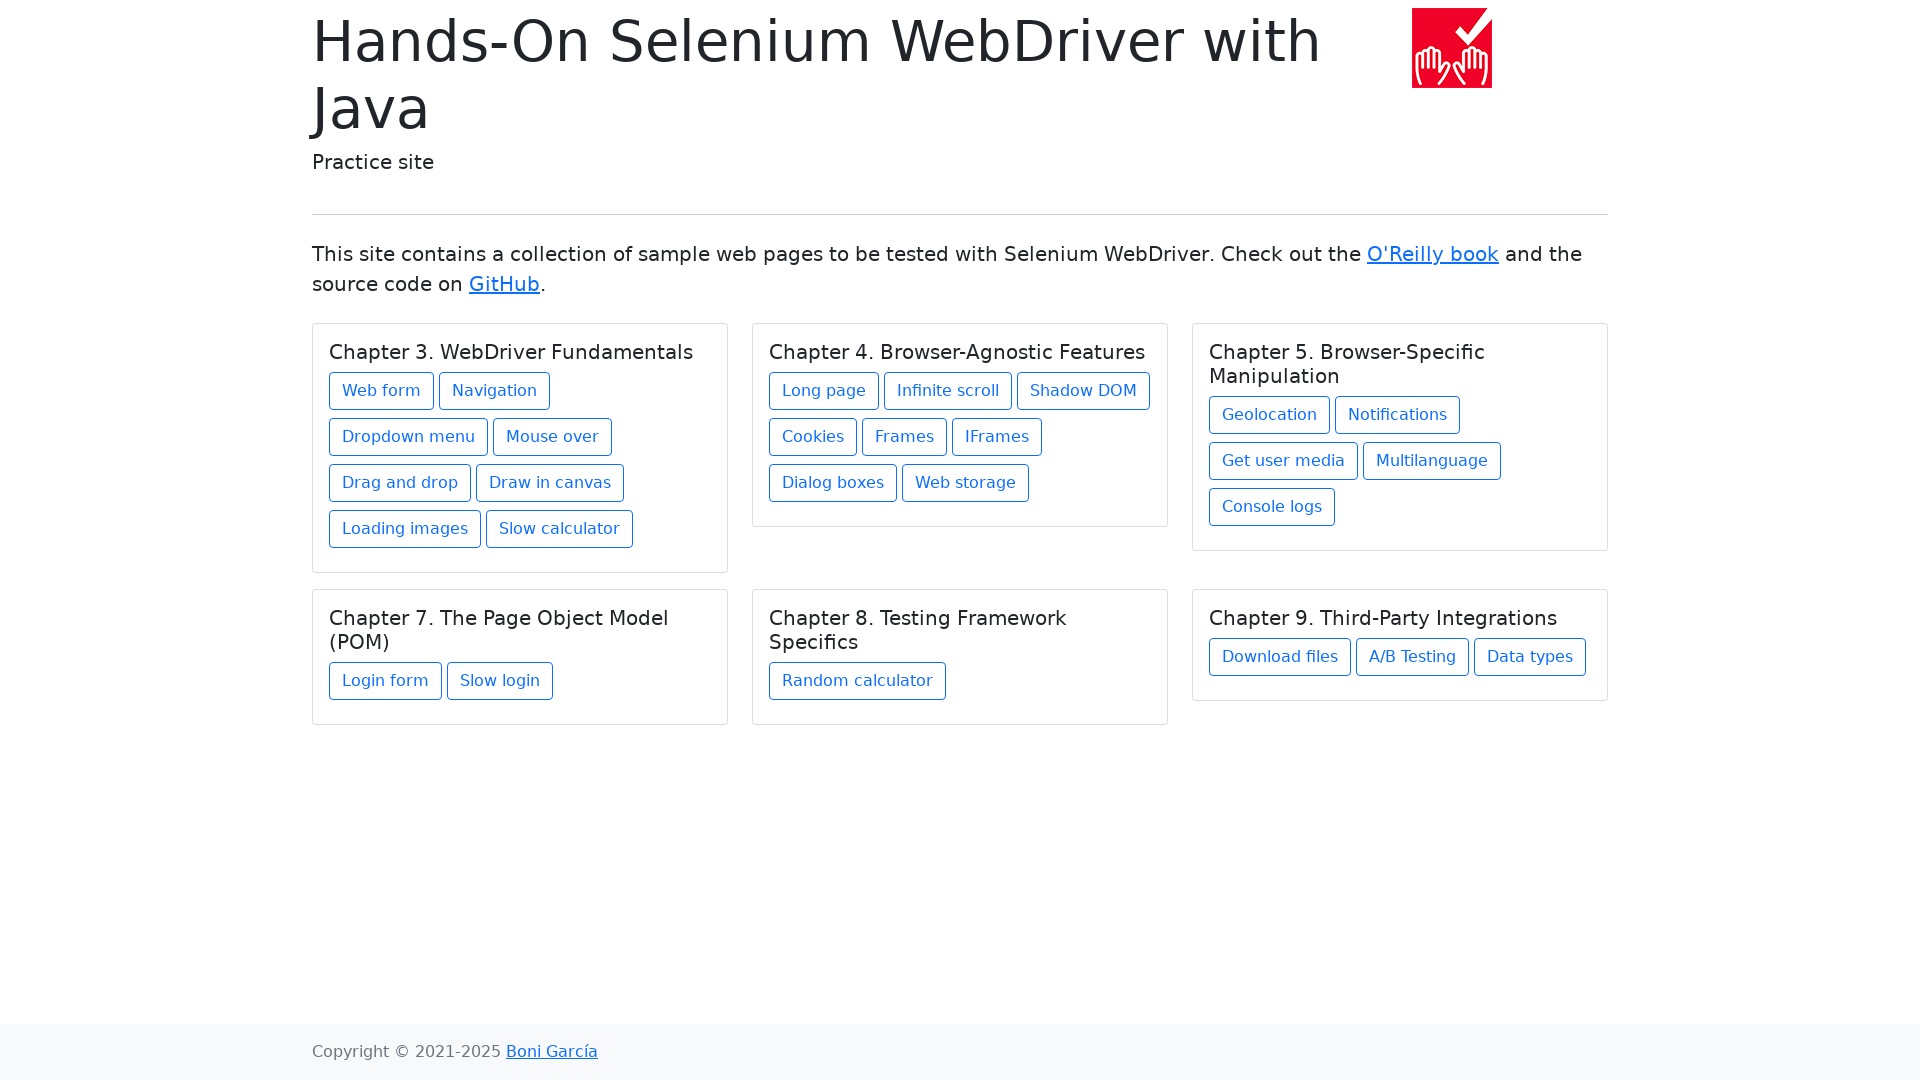

Clicked on web form link at (382, 391) on a[href='web-form.html']
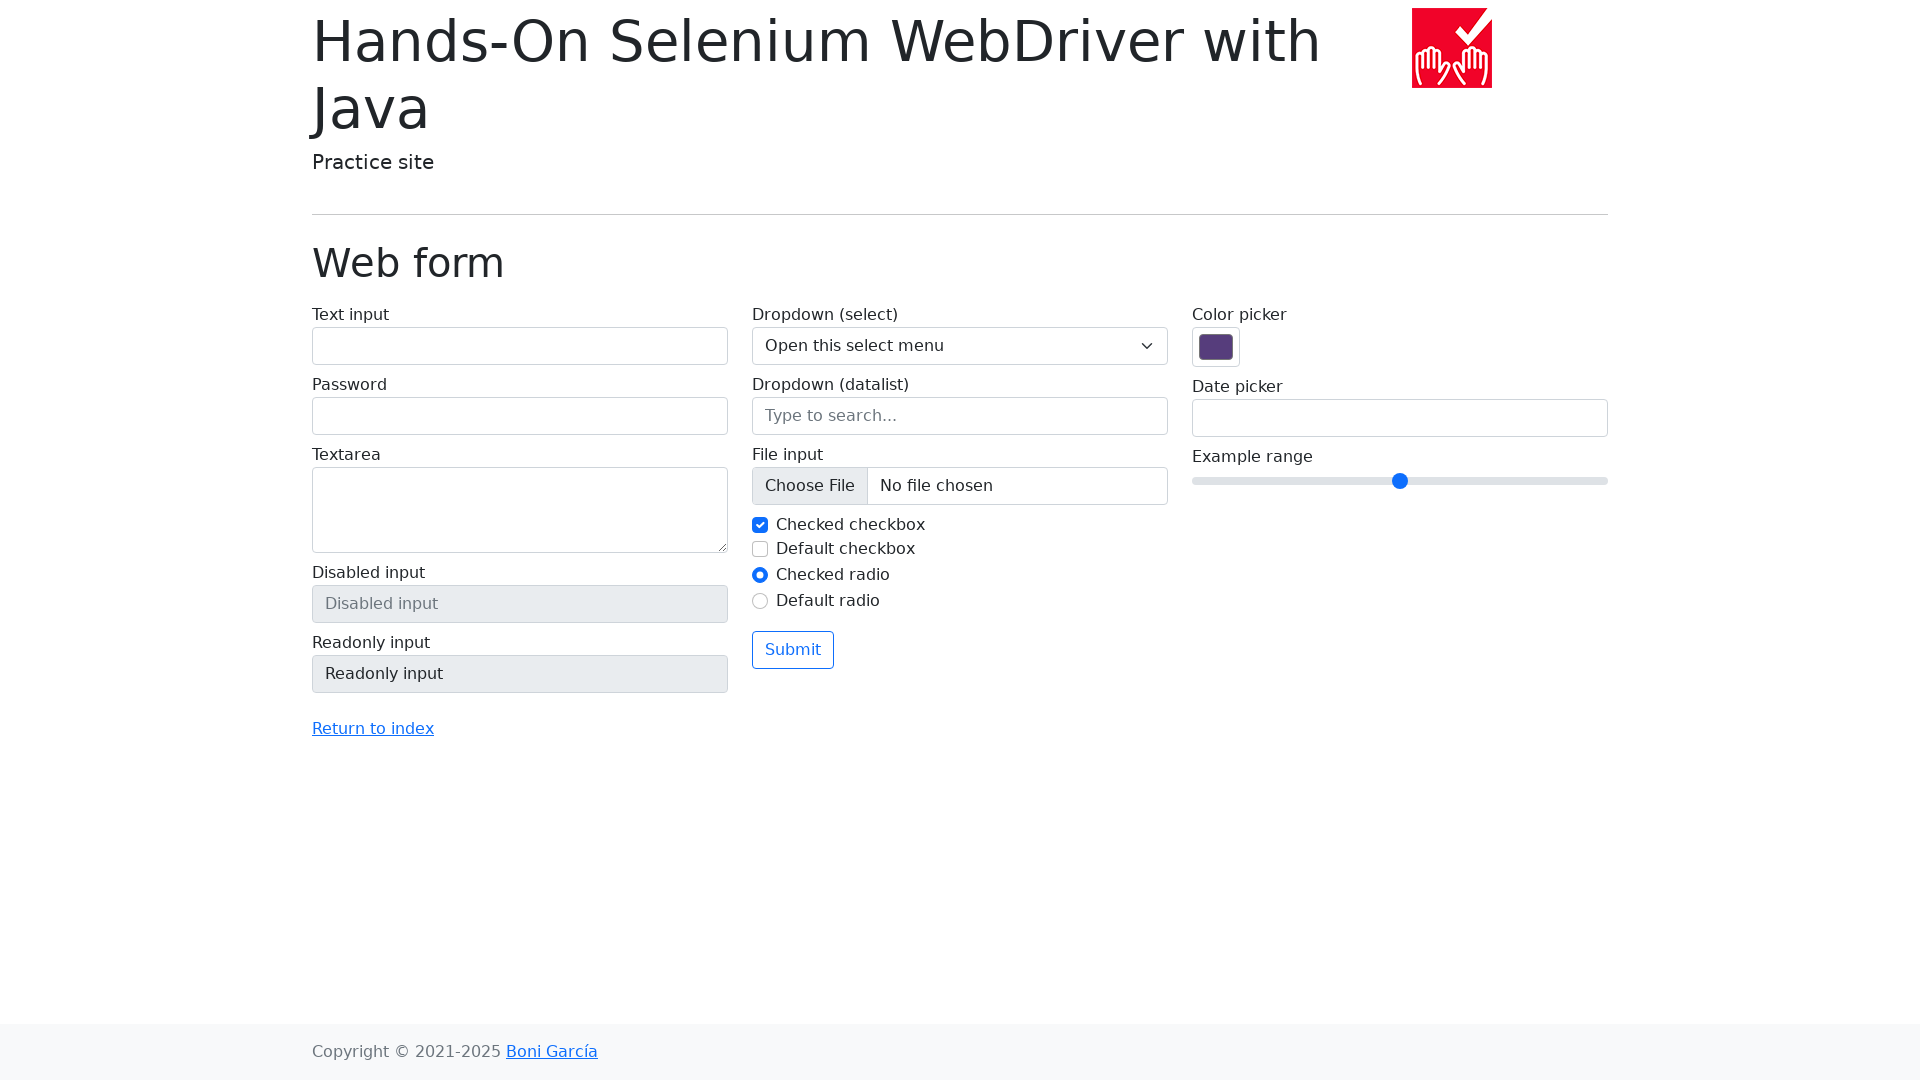

Waited for disabled form element to load
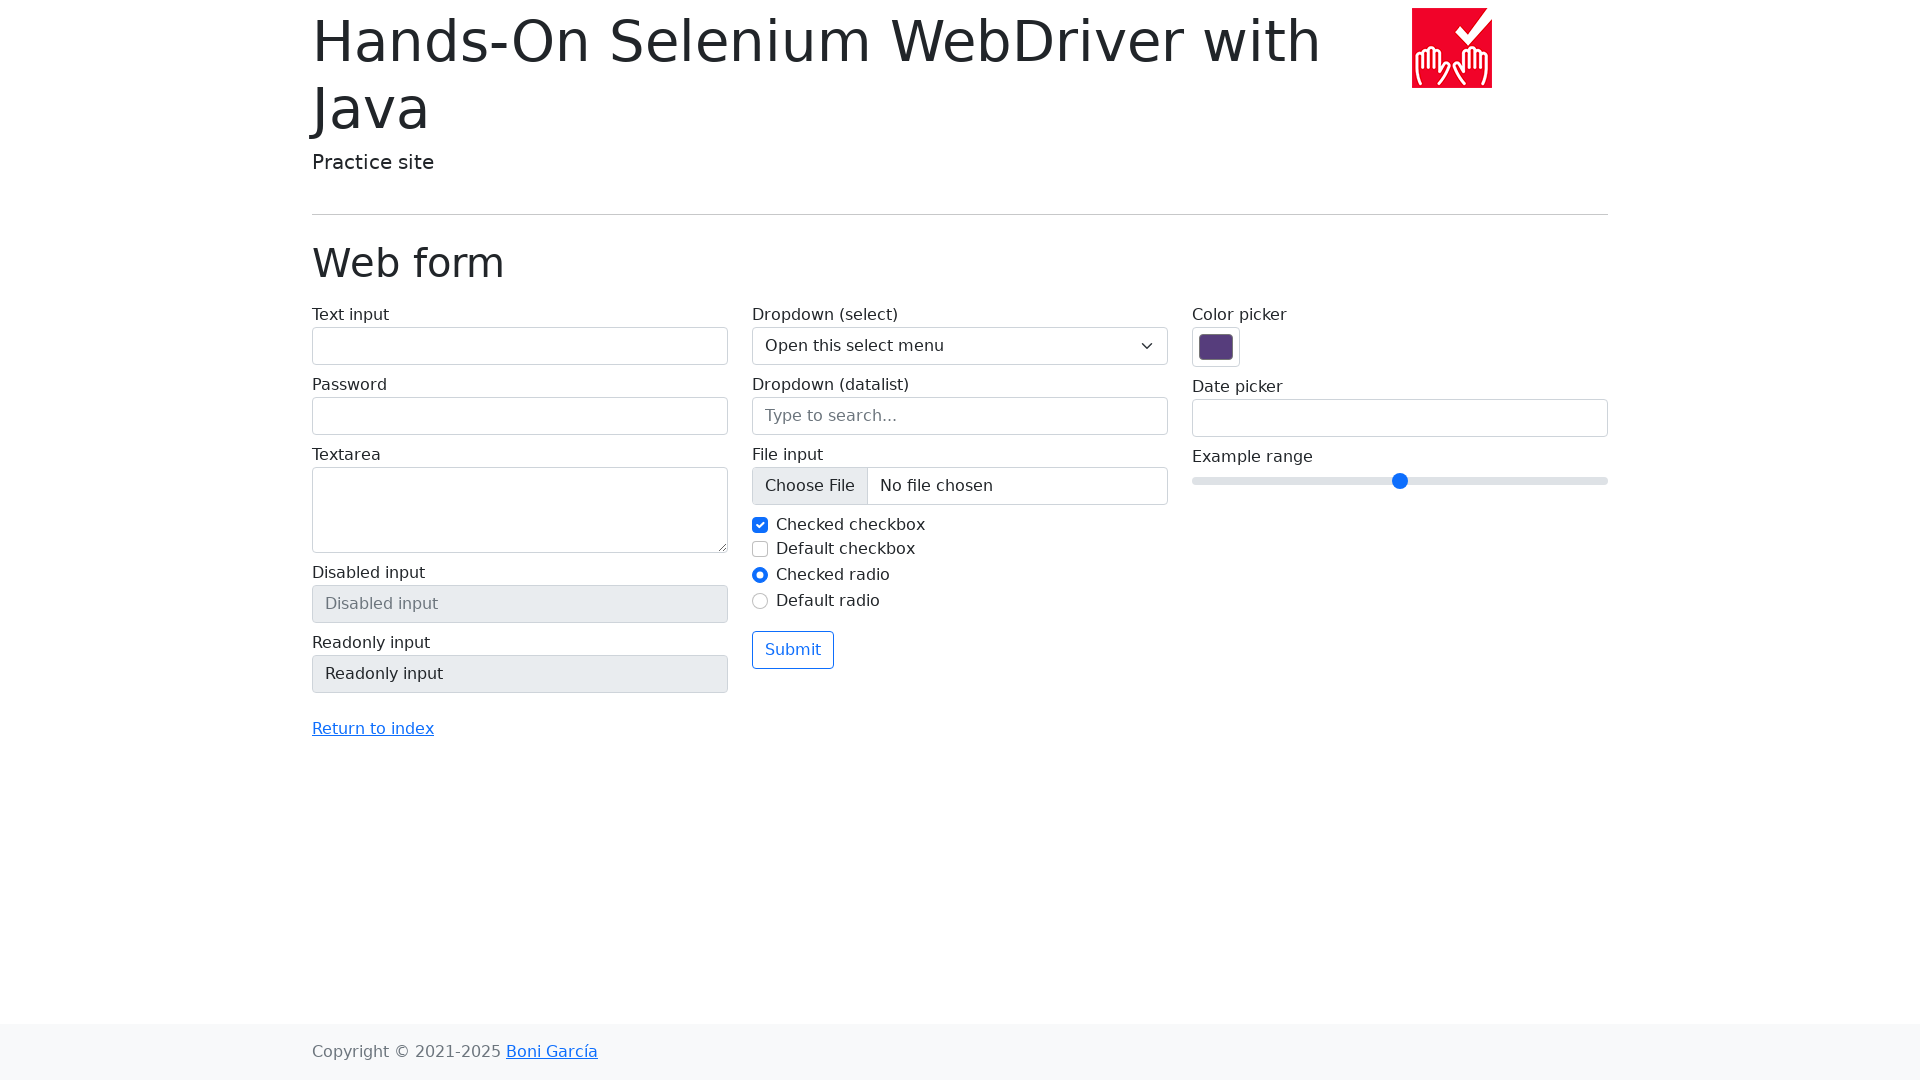

Verified that disabled form element is disabled
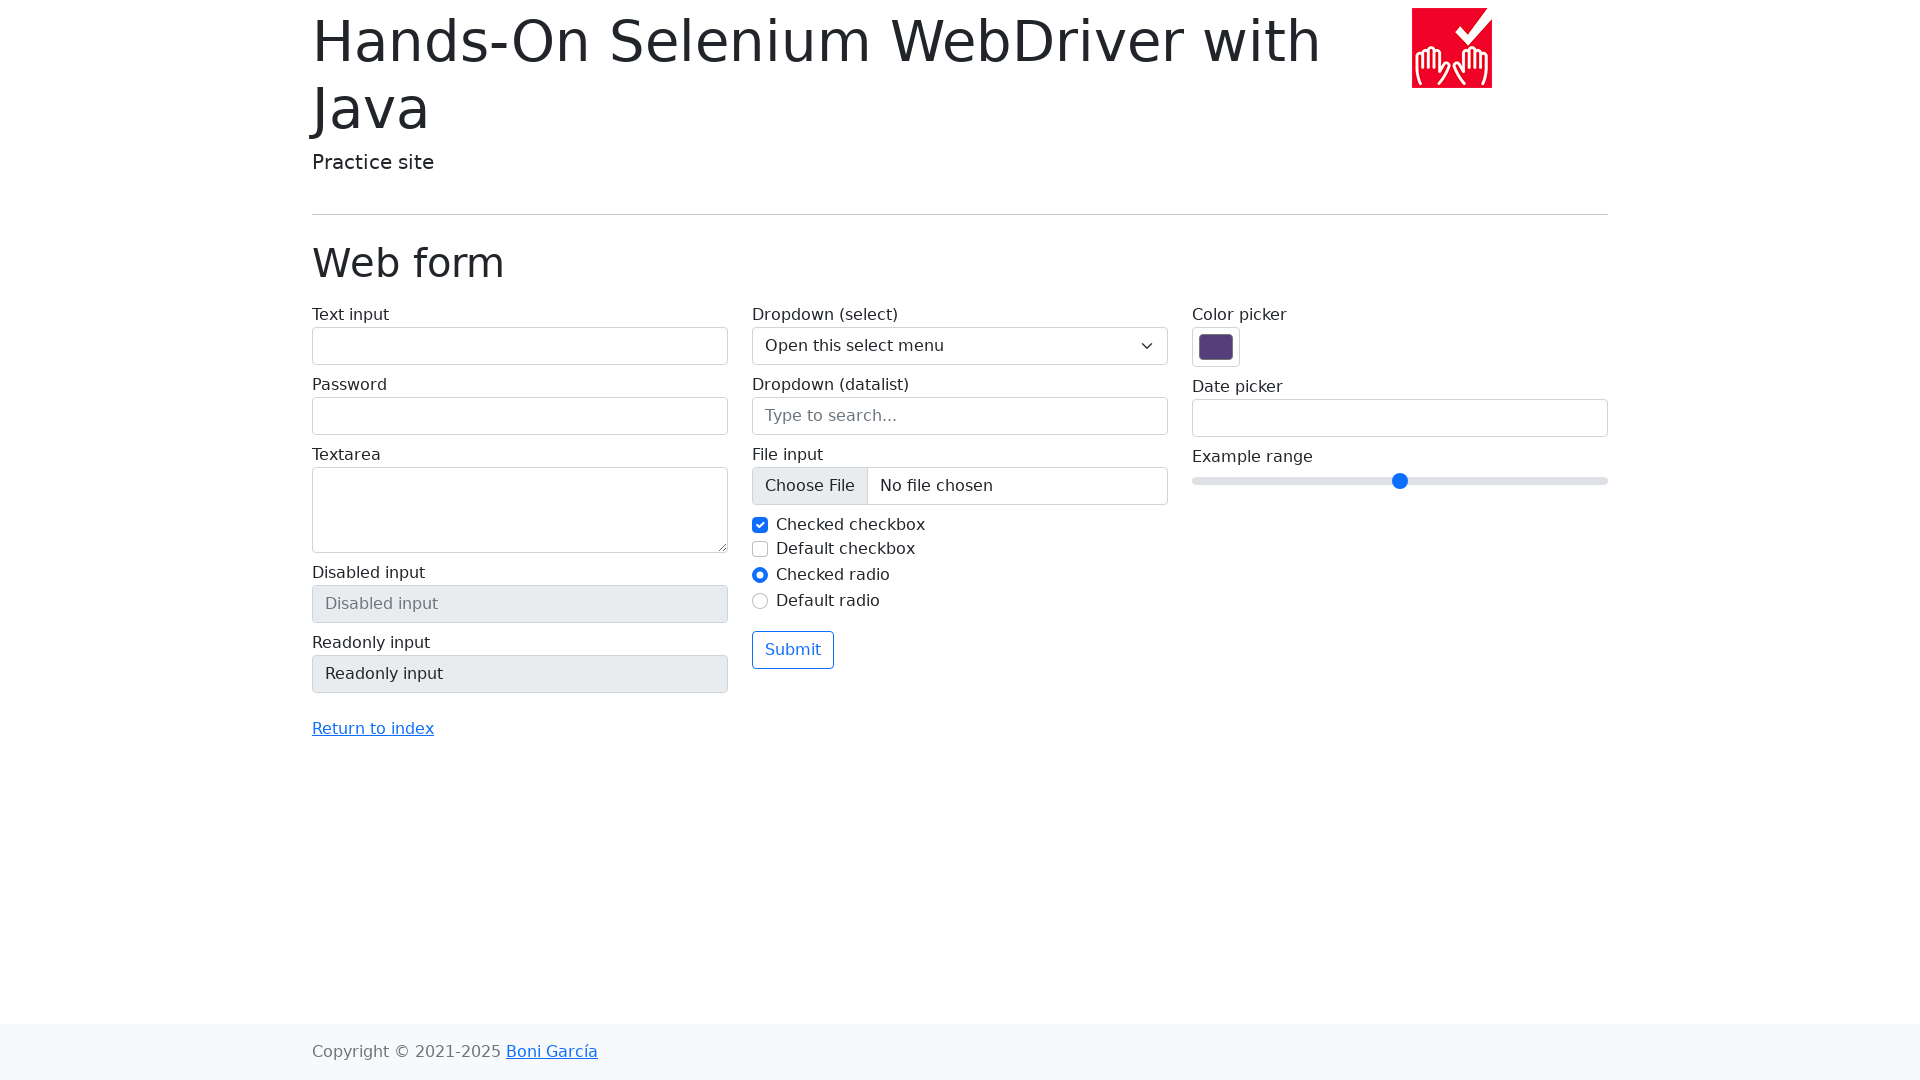

Verified form select element has name attribute 'my-select'
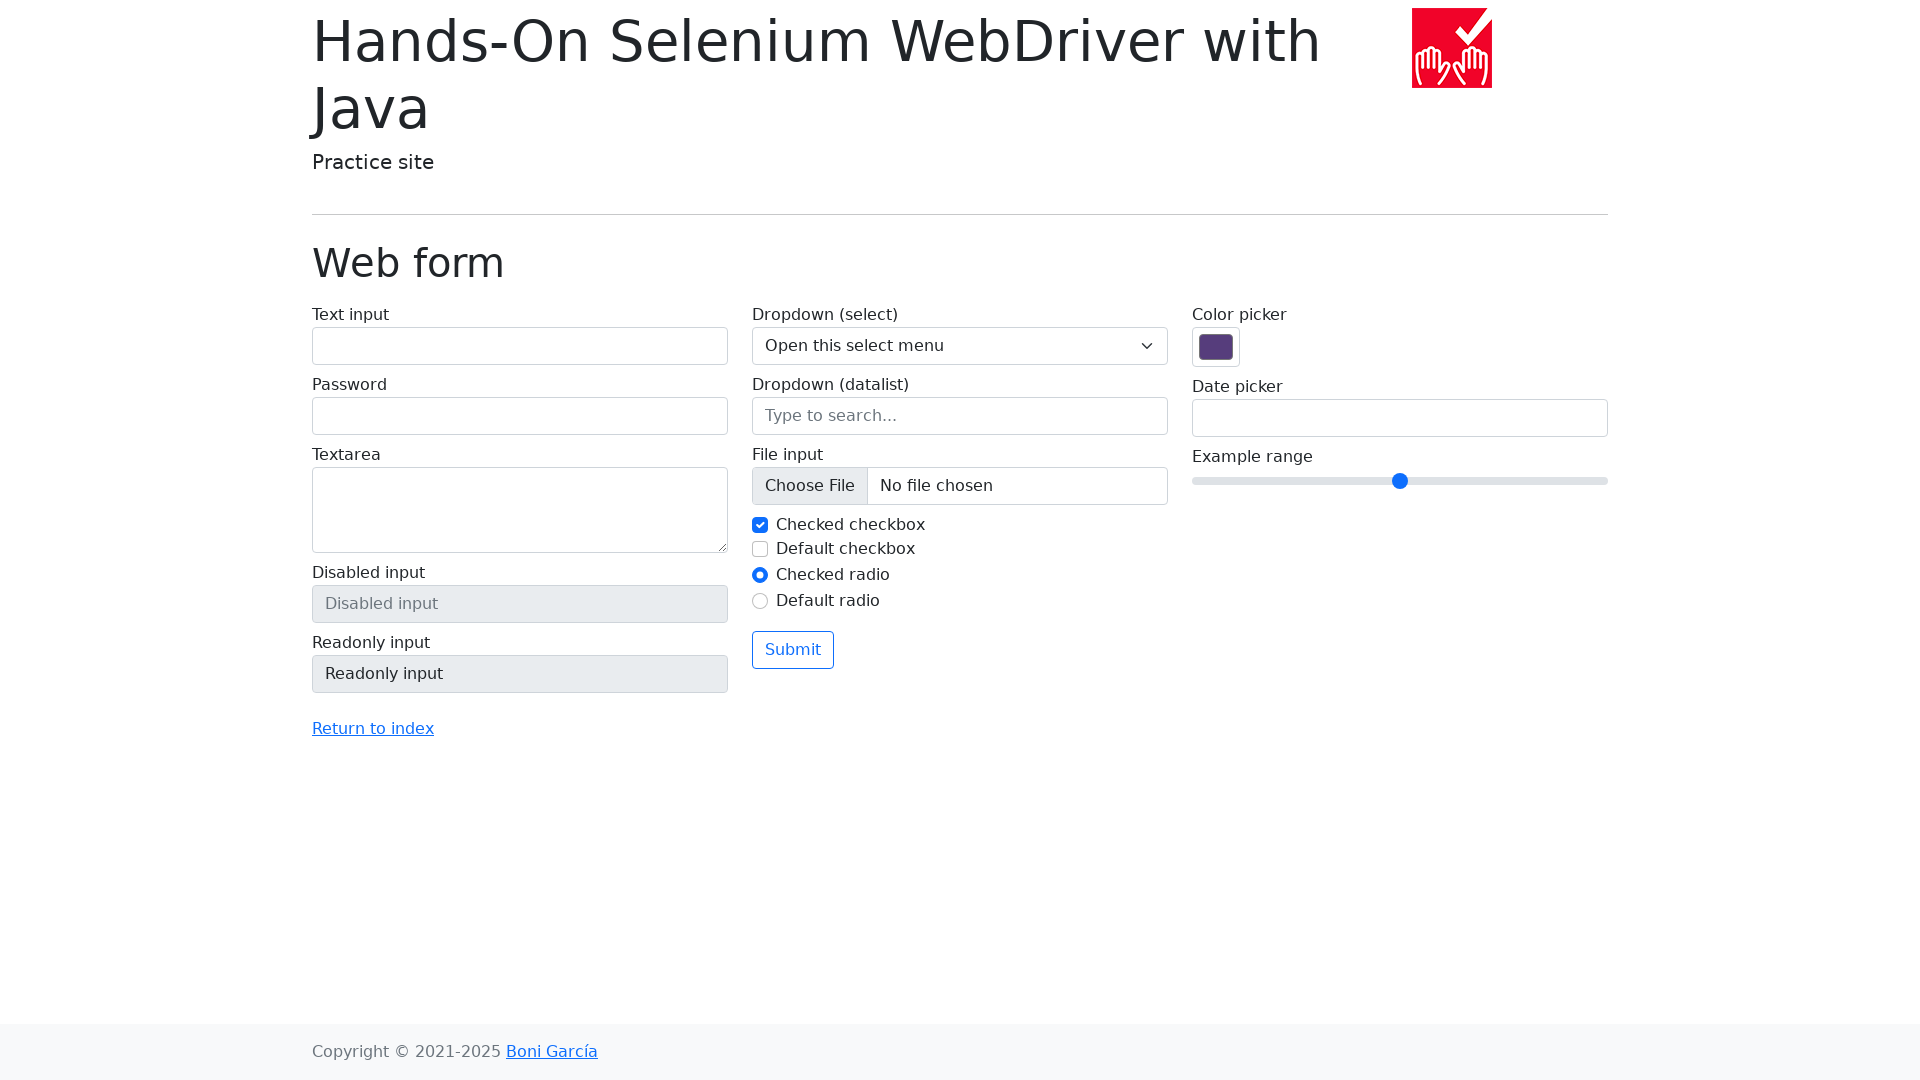

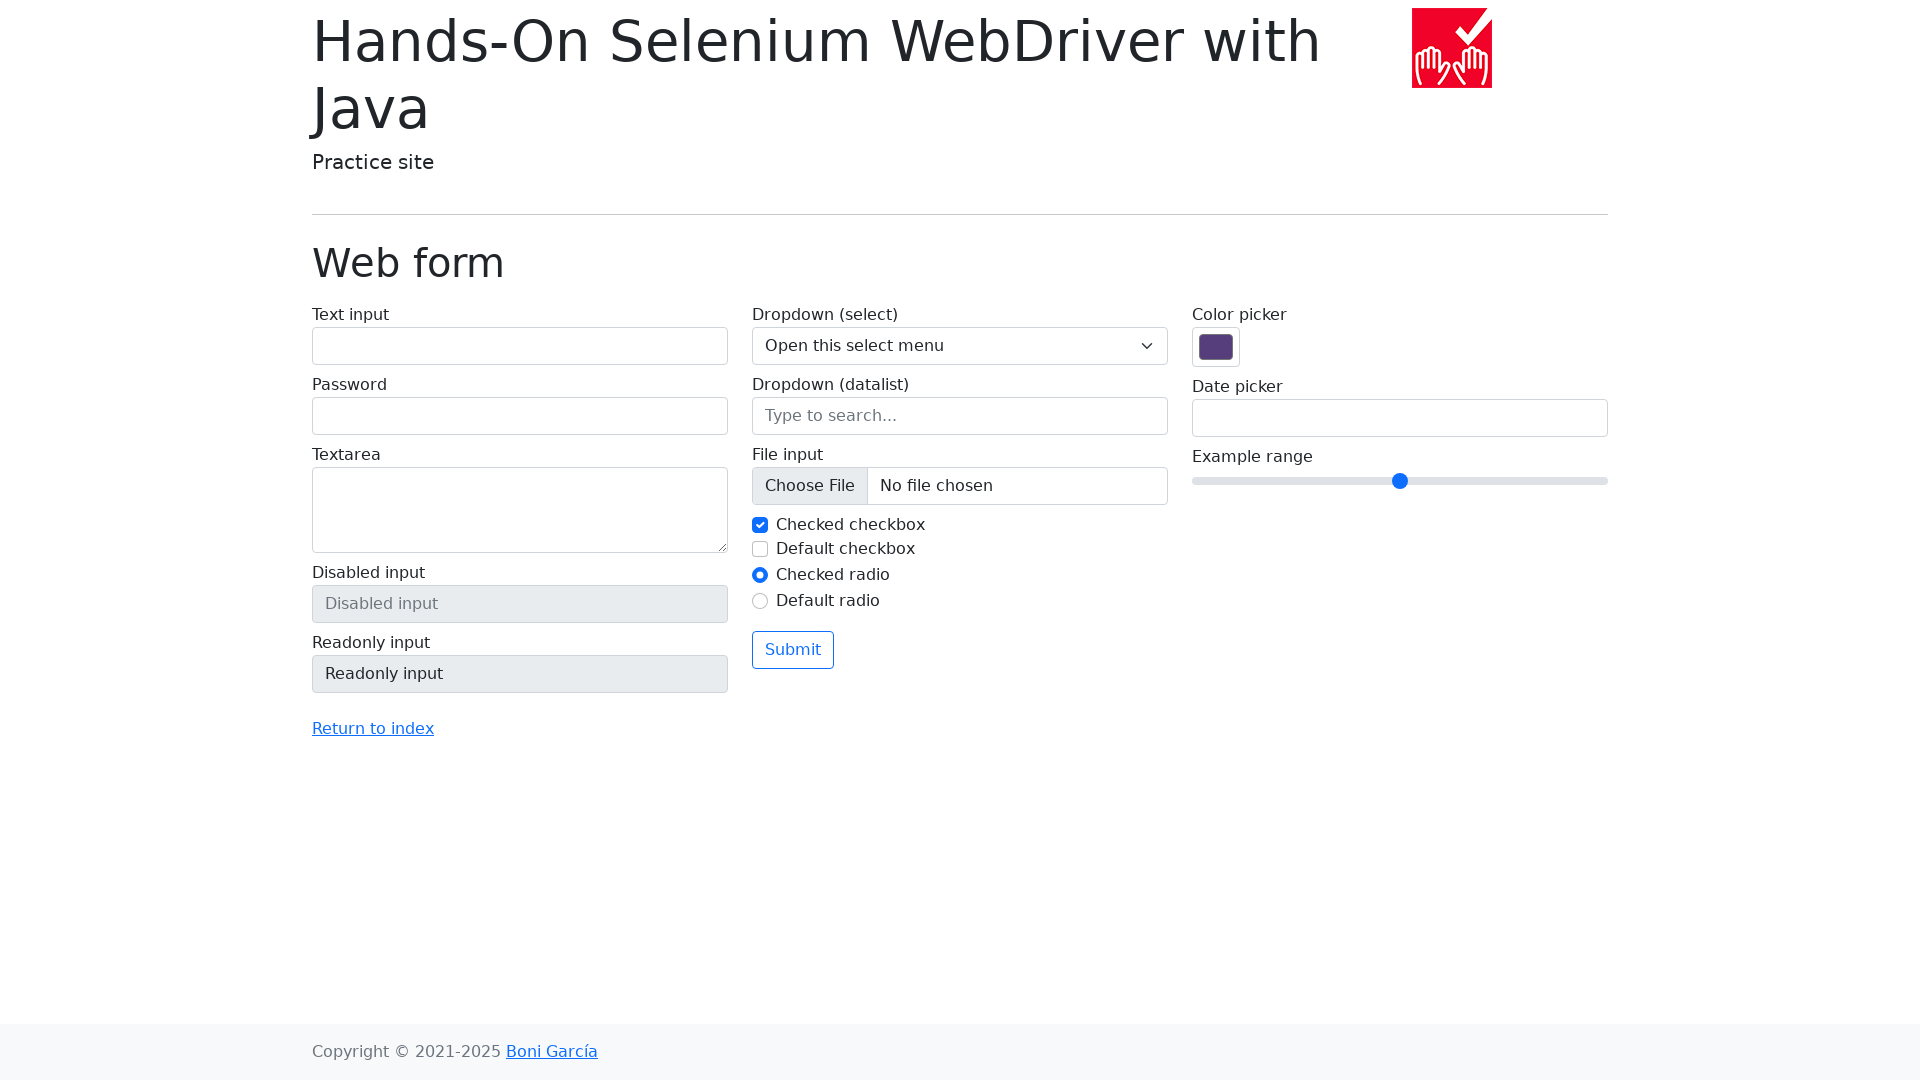